Tests handling multiple browser windows with a more robust approach by storing the original window handle before clicking, then identifying the new window by excluding the original handle from all handles.

Starting URL: http://the-internet.herokuapp.com/windows

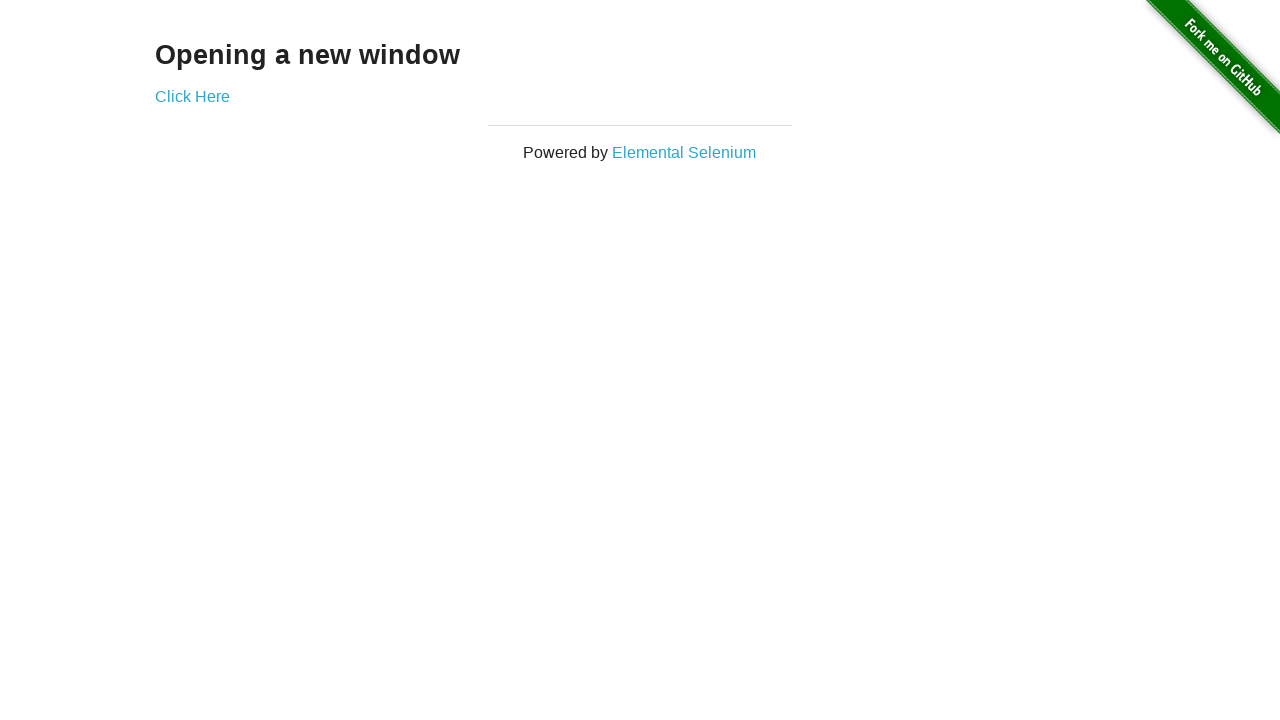

Stored reference to original page
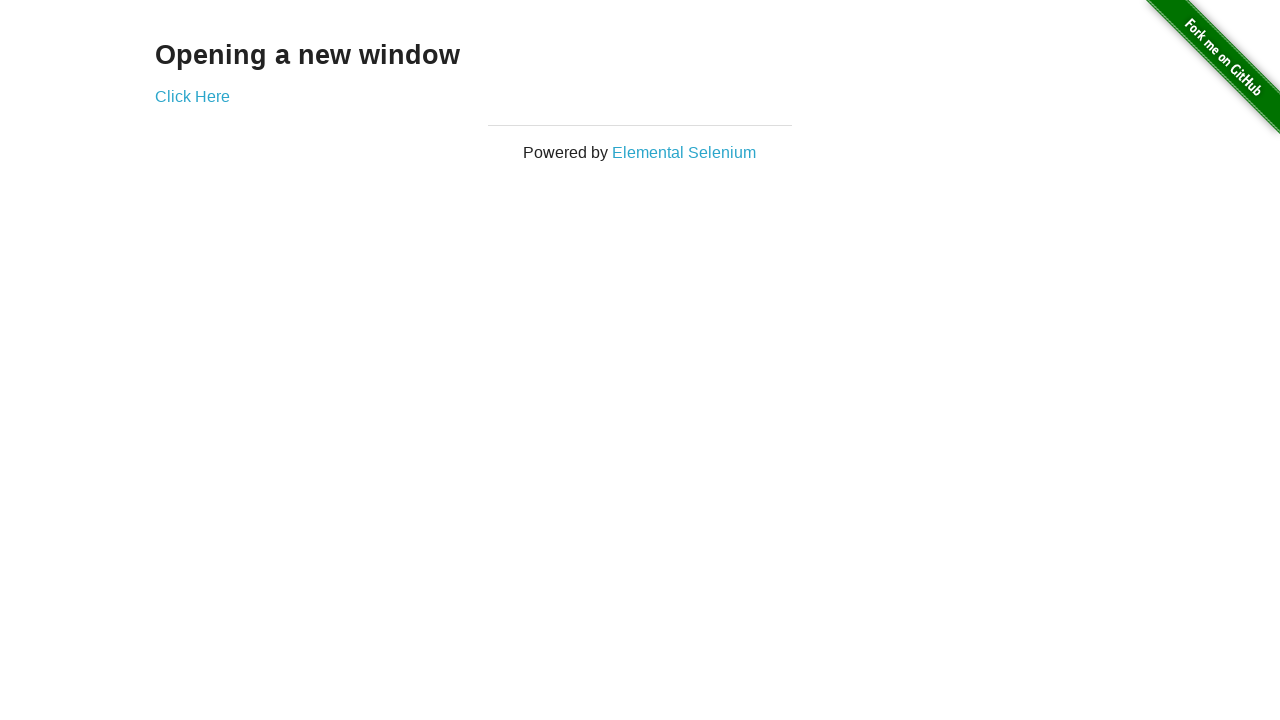

Clicked link to open new window at (192, 96) on .example a
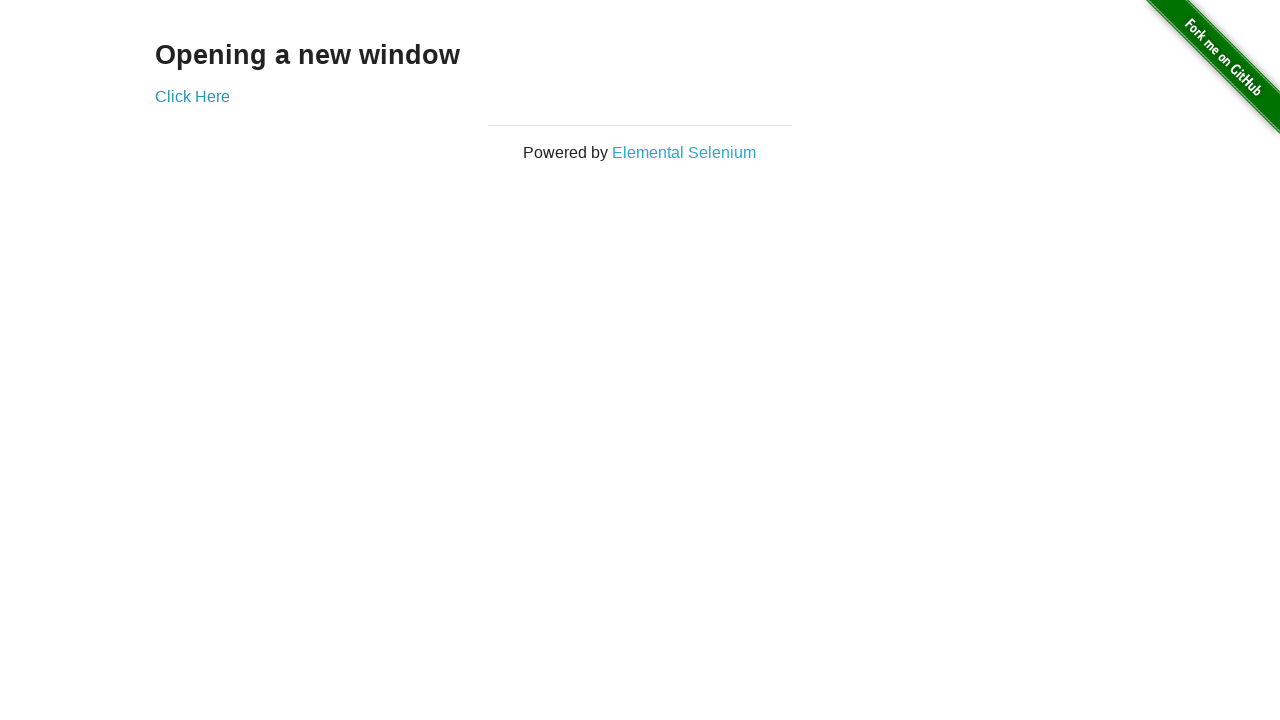

New window opened and reference captured
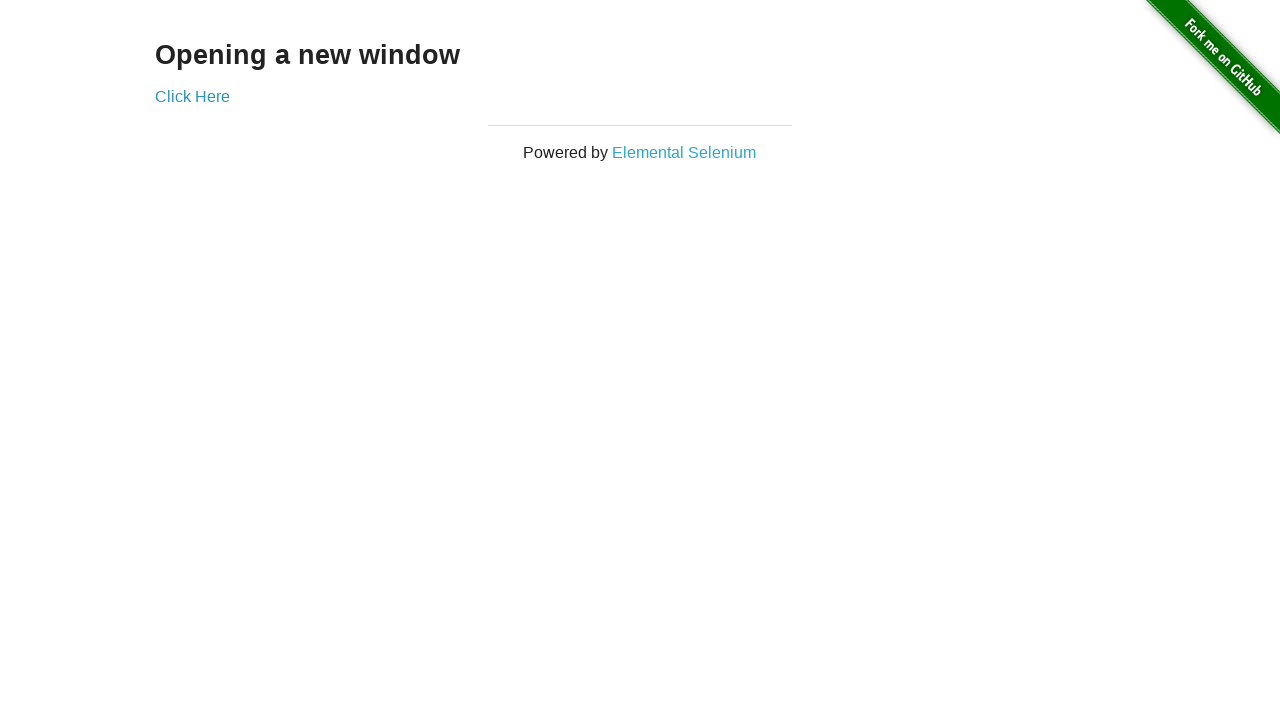

New page finished loading
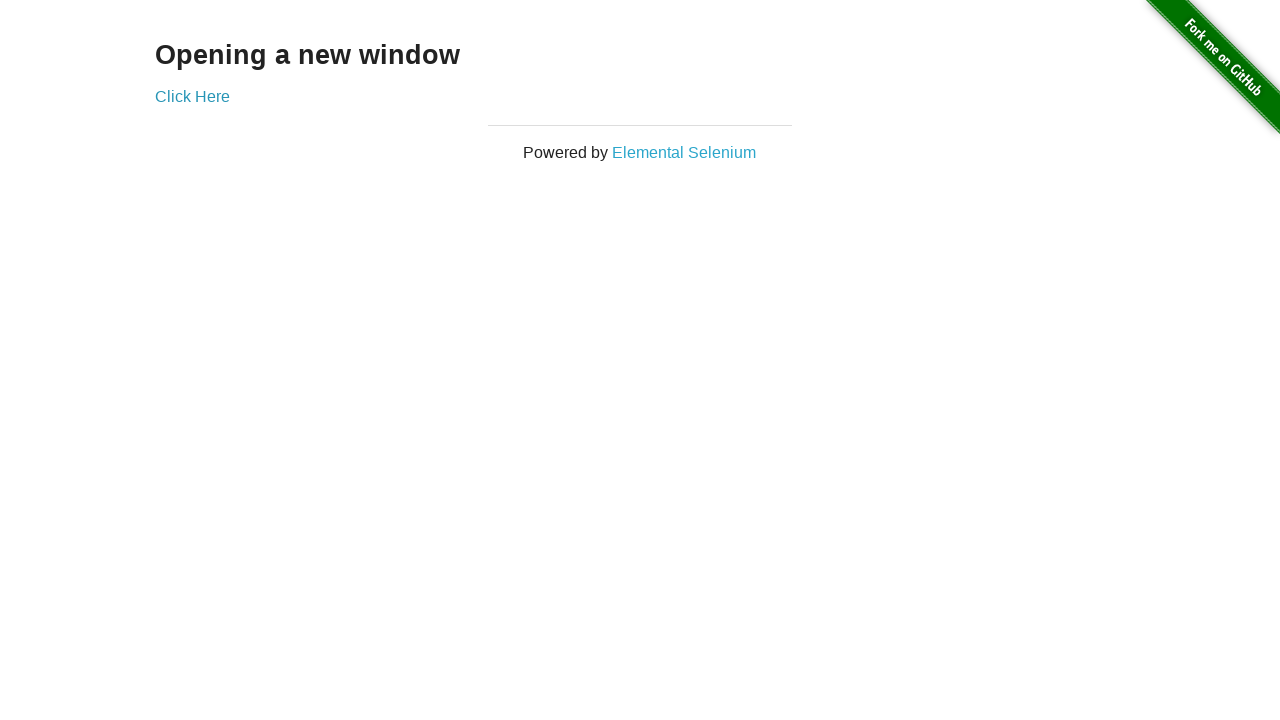

Brought original window to front
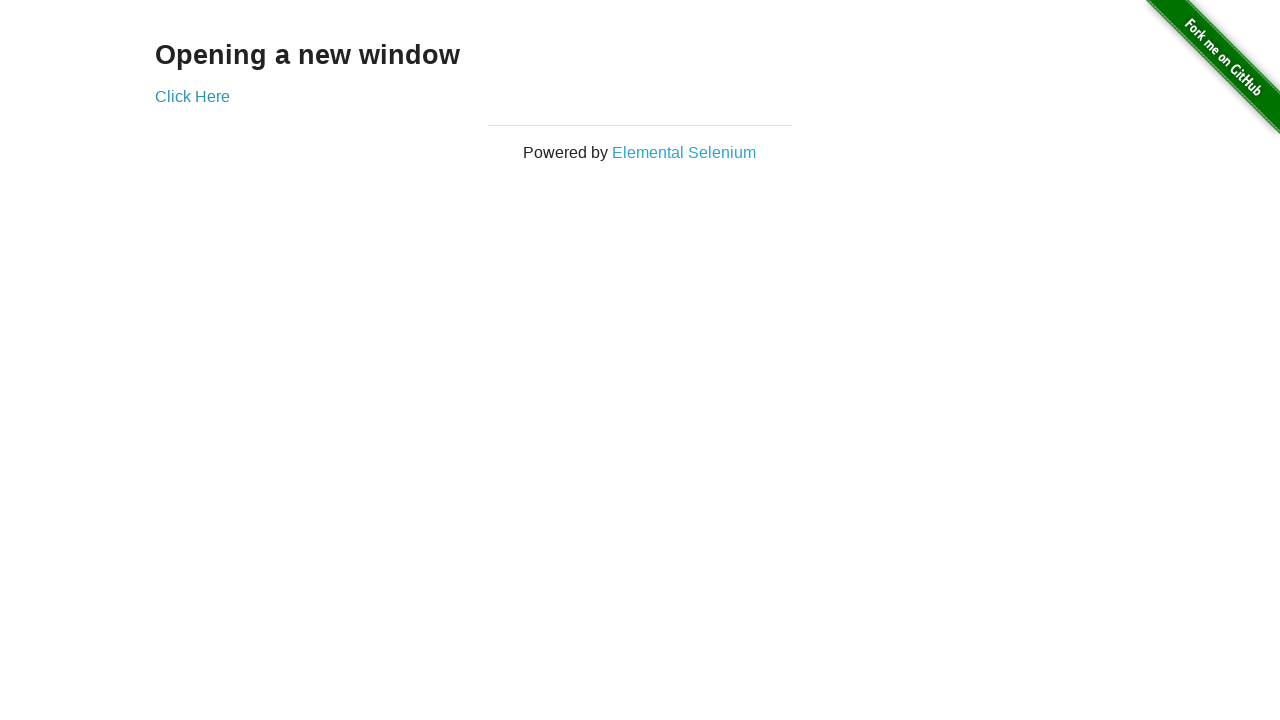

Verified original window title is not 'New Window'
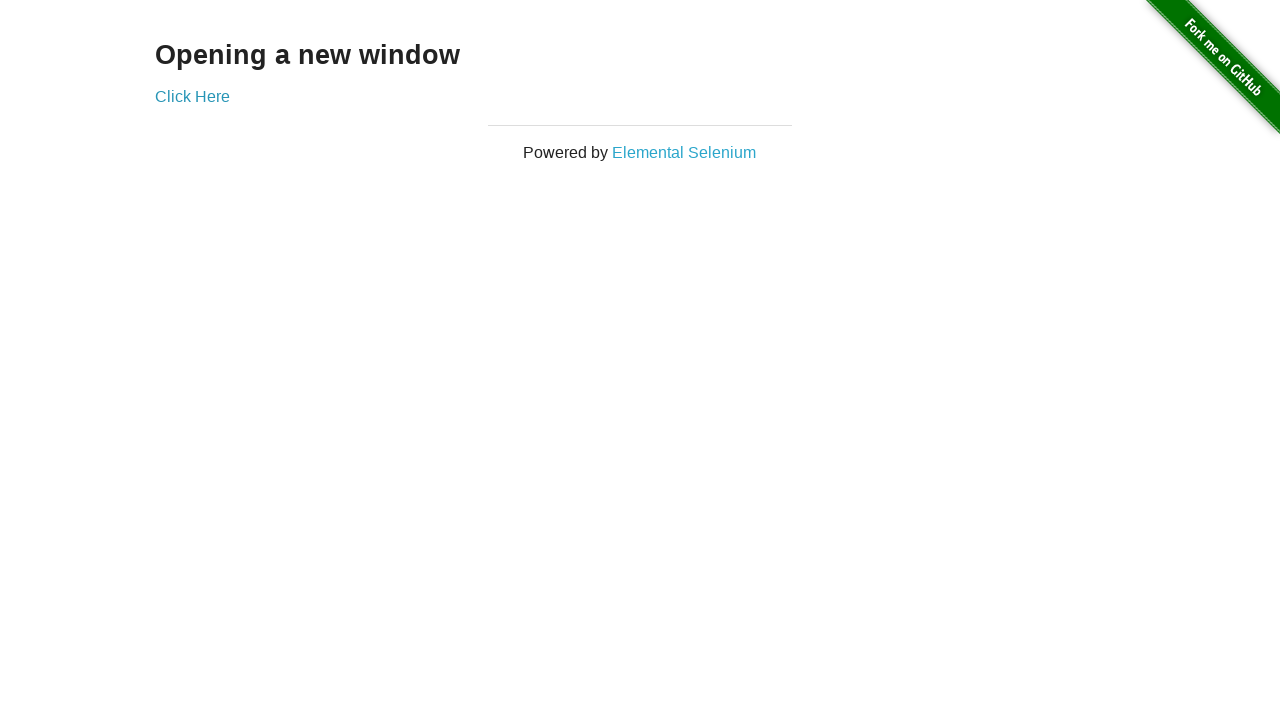

Brought new window to front
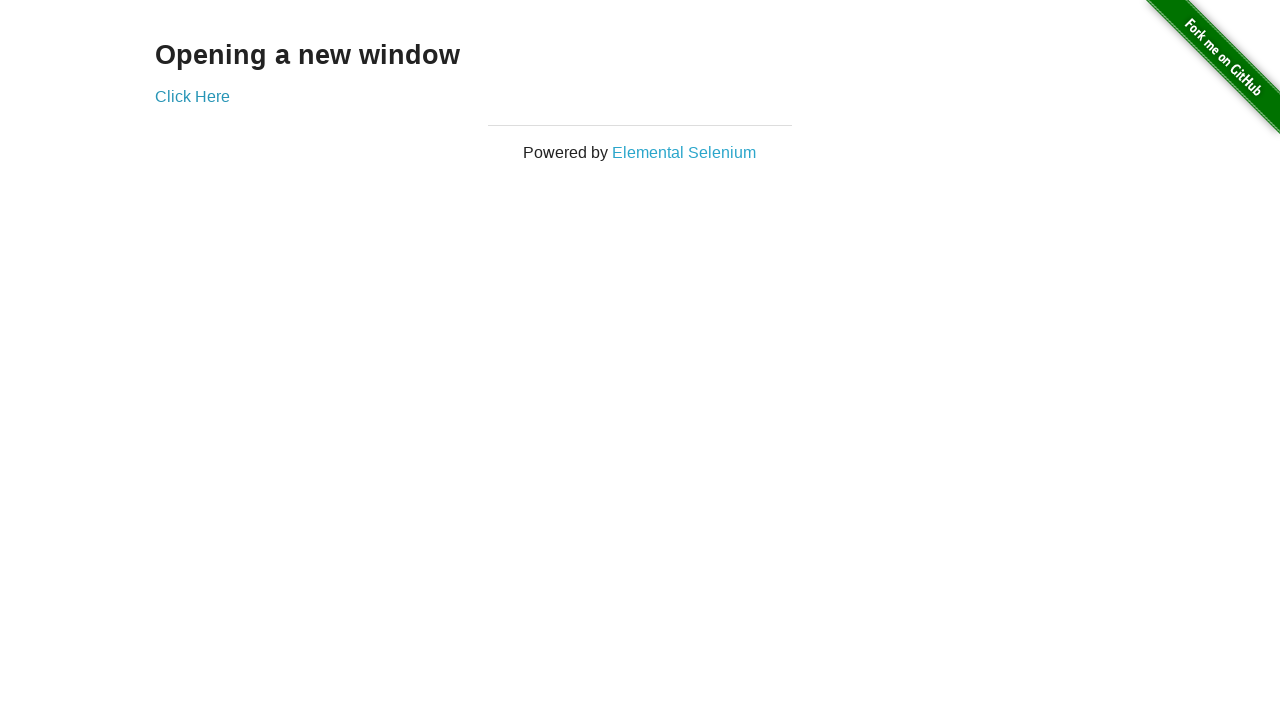

Verified new window title is 'New Window'
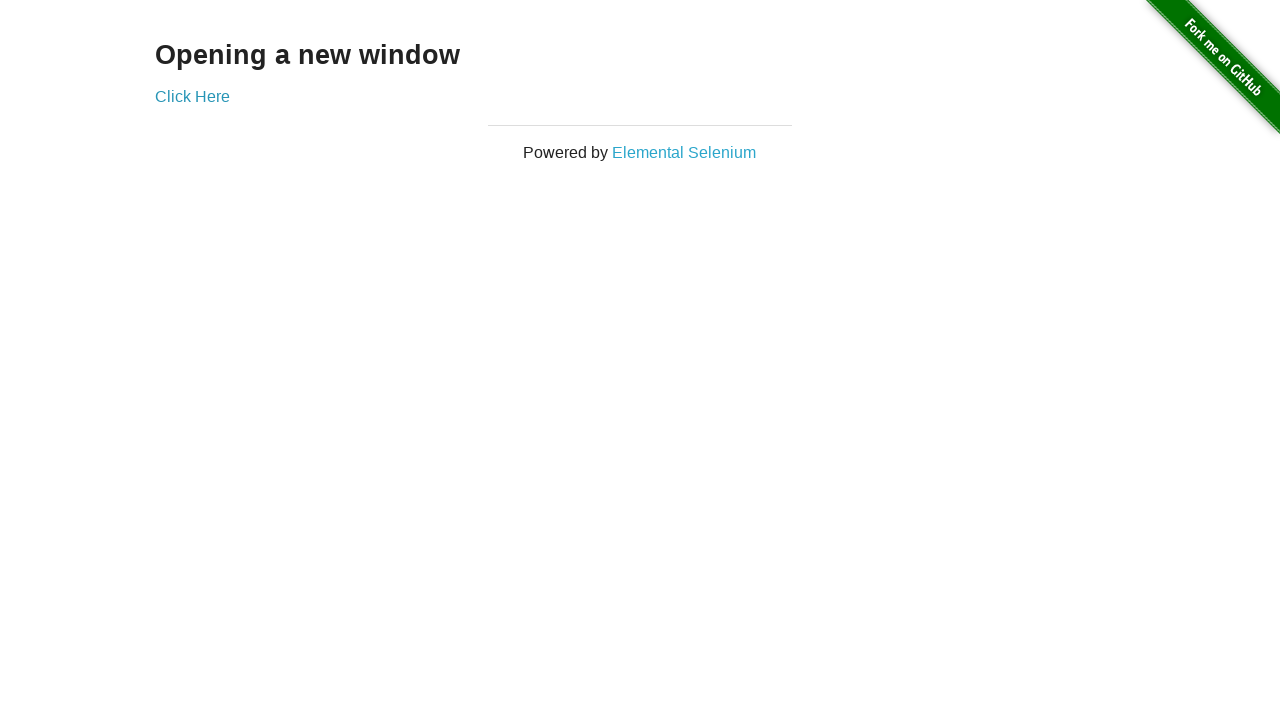

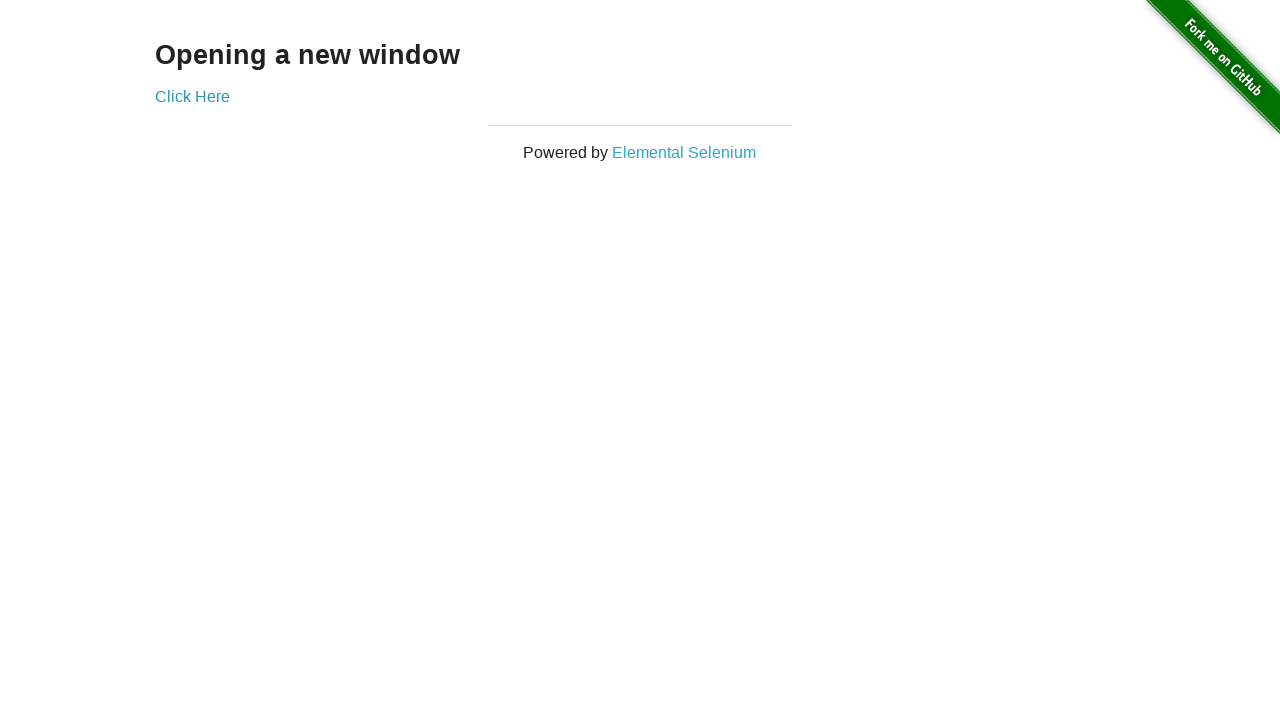